Tests confirm dialog by clicking the confirm button and dismissing the dialog

Starting URL: https://testpages.herokuapp.com/styled/alerts/alert-test.html

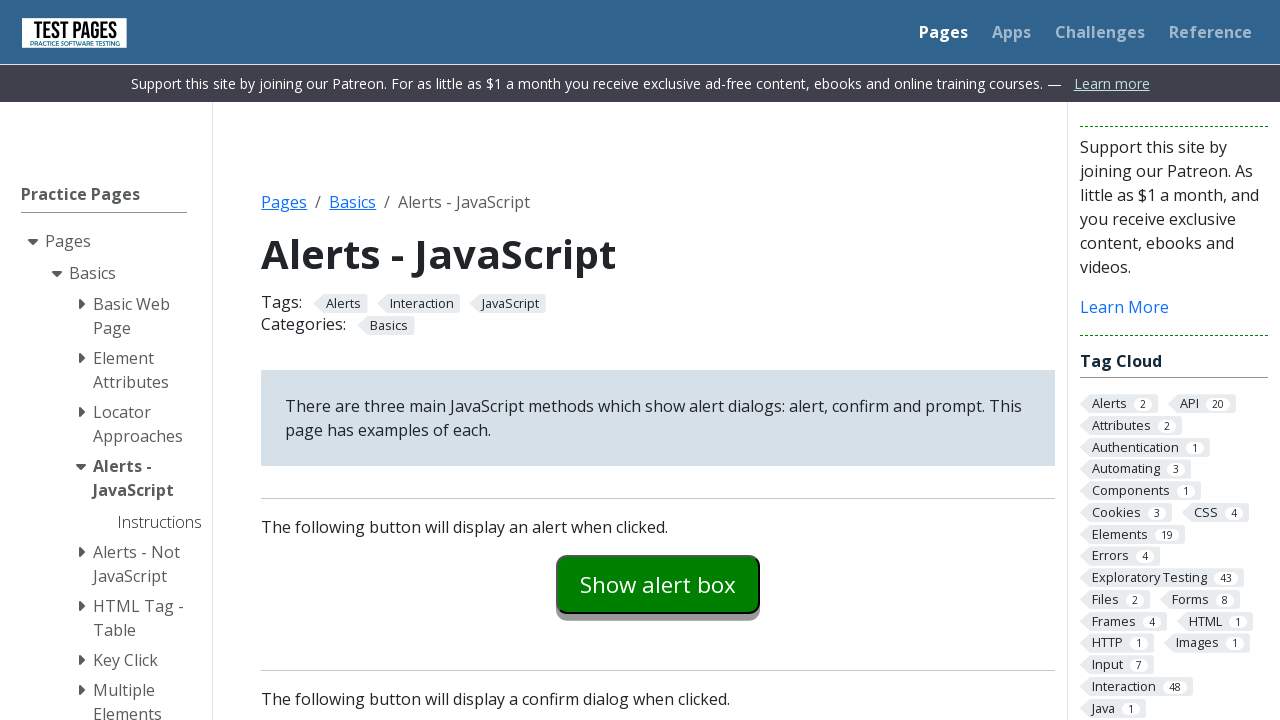

Set up dialog handler to dismiss dialogs
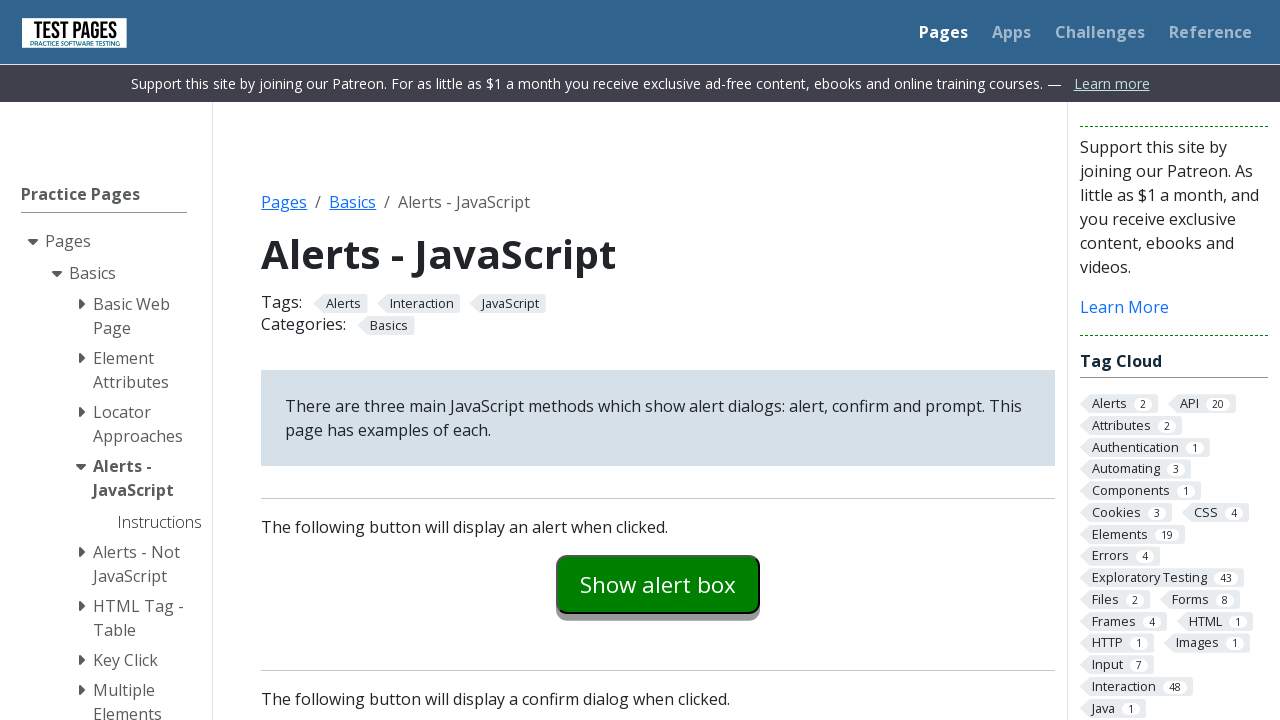

Clicked 'Show Confirm Box' button to trigger confirm dialog at (658, 360) on #confirmexample
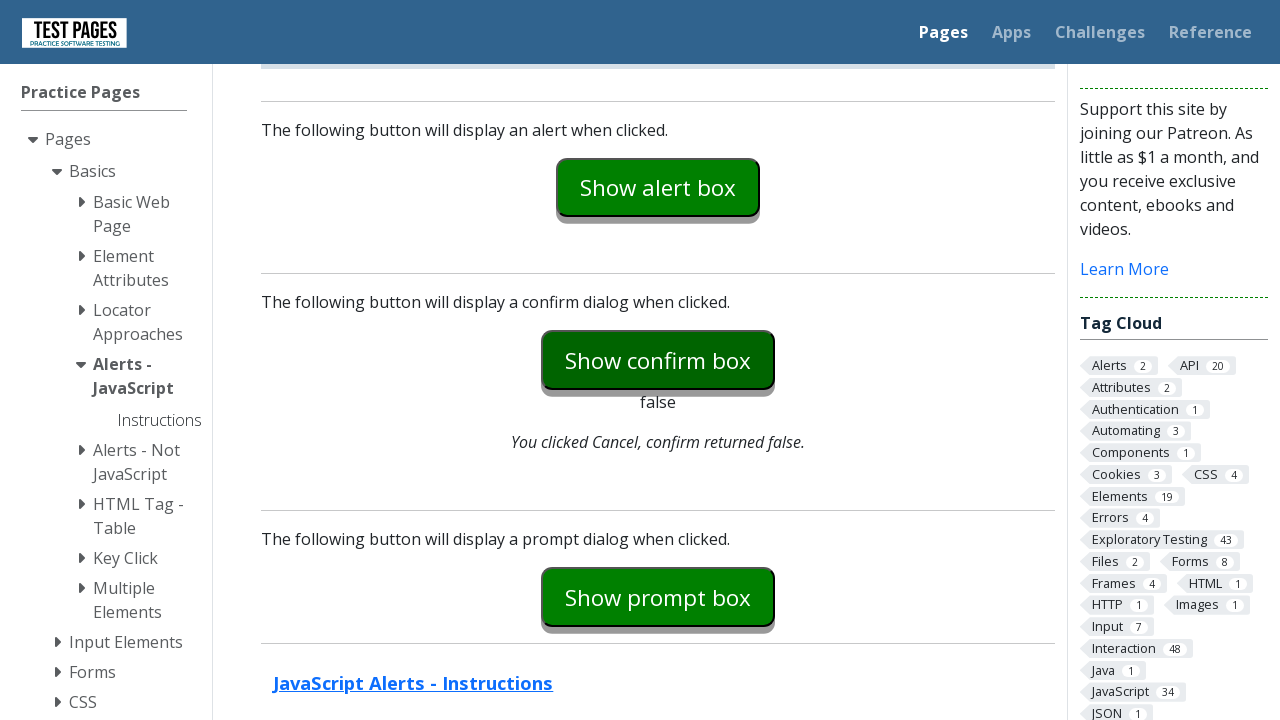

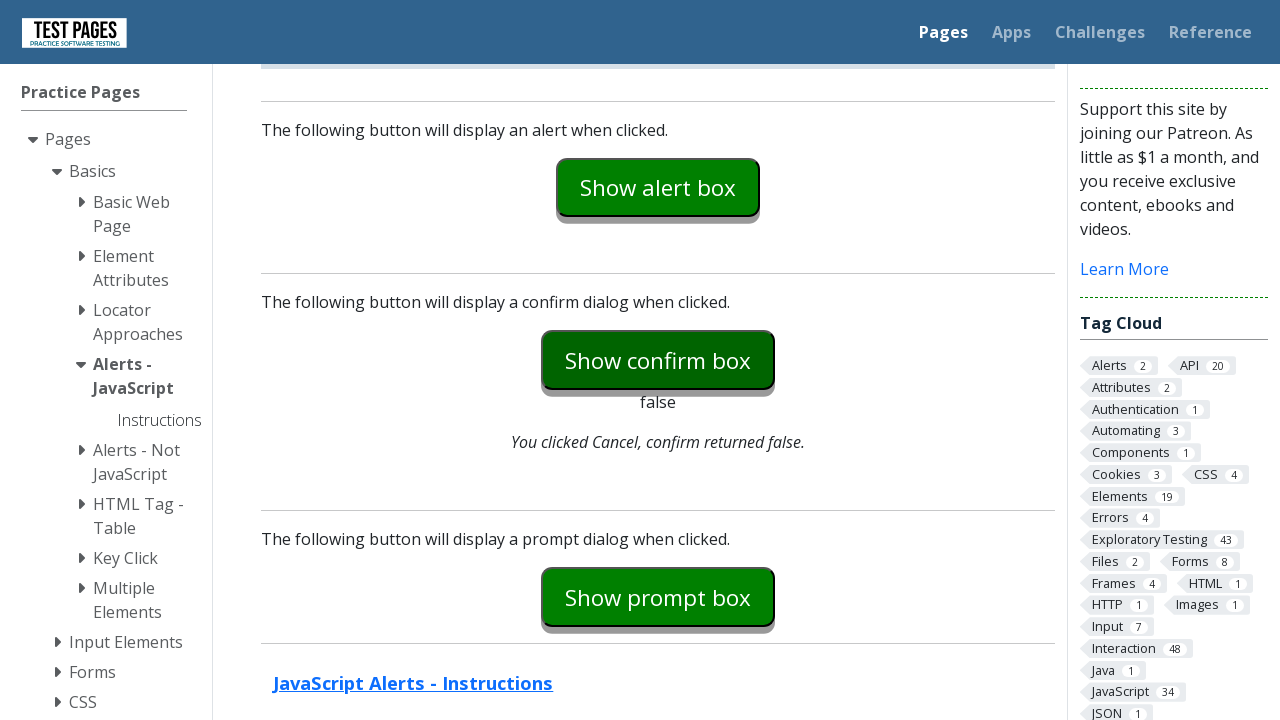